Tests autocomplete suggestion feature by typing 'South' and selecting 'South Africa' from dropdown

Starting URL: https://rahulshettyacademy.com/AutomationPractice/

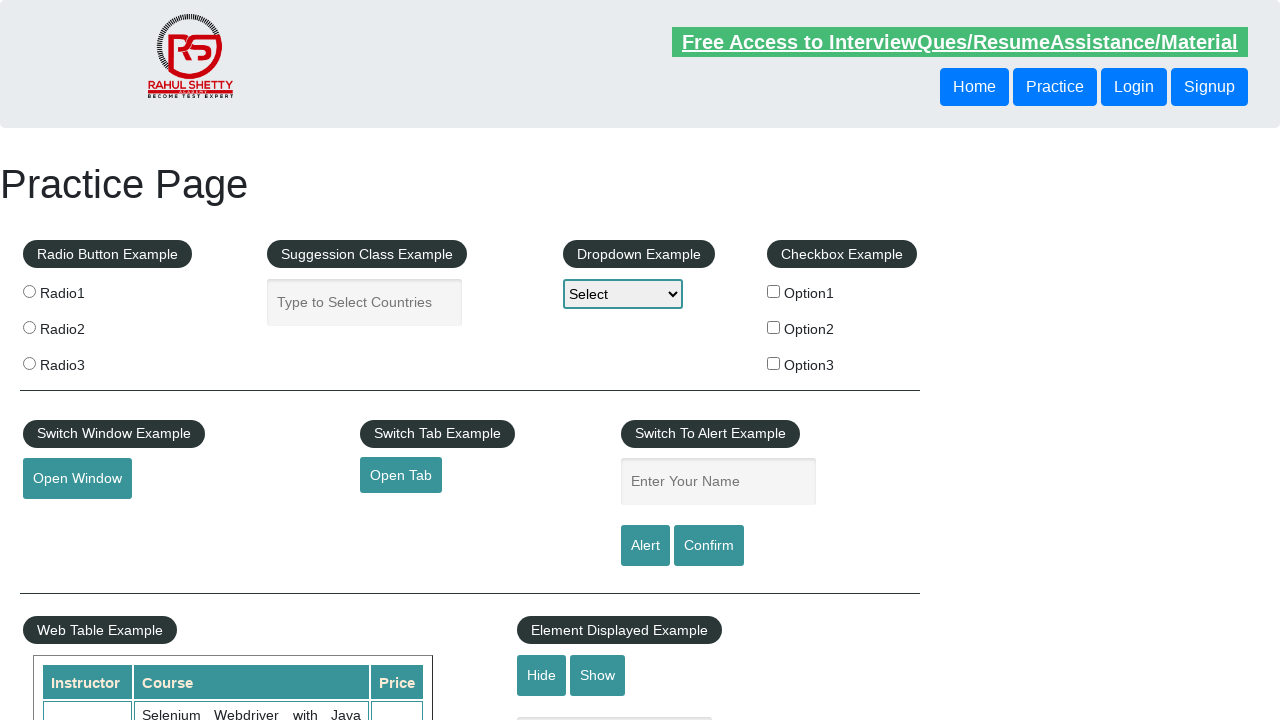

Clicked on the country suggestion input field at (365, 302) on xpath=//input[@placeholder='Type to Select Countries']
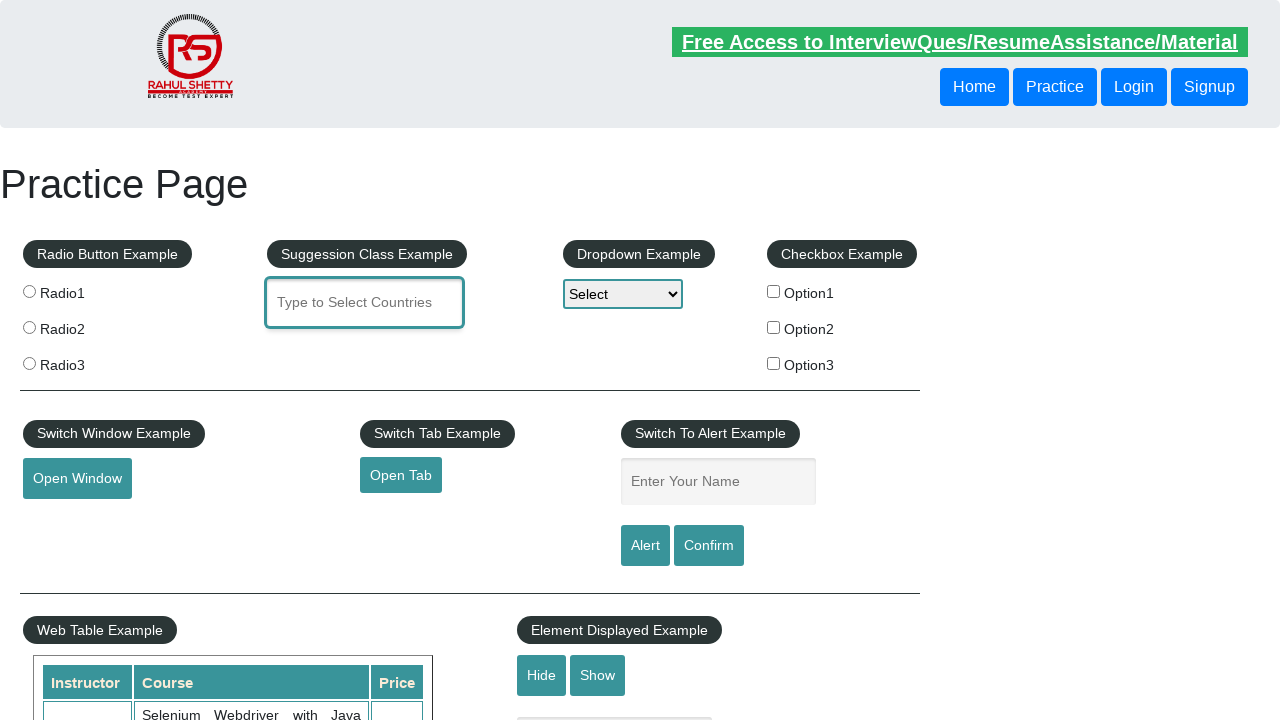

Typed 'South' in the country input field to trigger autocomplete suggestions on internal:attr=[placeholder="Type to Select Countries"i]
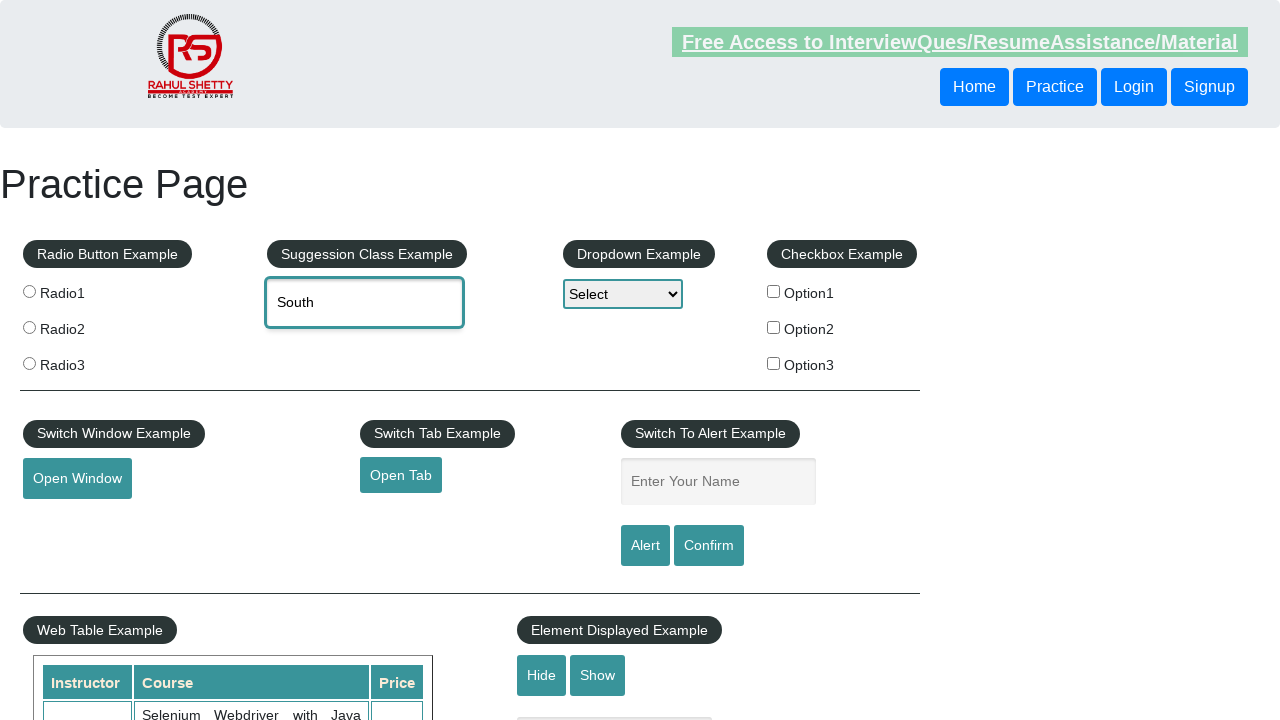

Selected 'South Africa' from the dropdown suggestions at (448, 372) on xpath=//div[@class='ui-menu-item-wrapper'] >> internal:text="South Africa"i
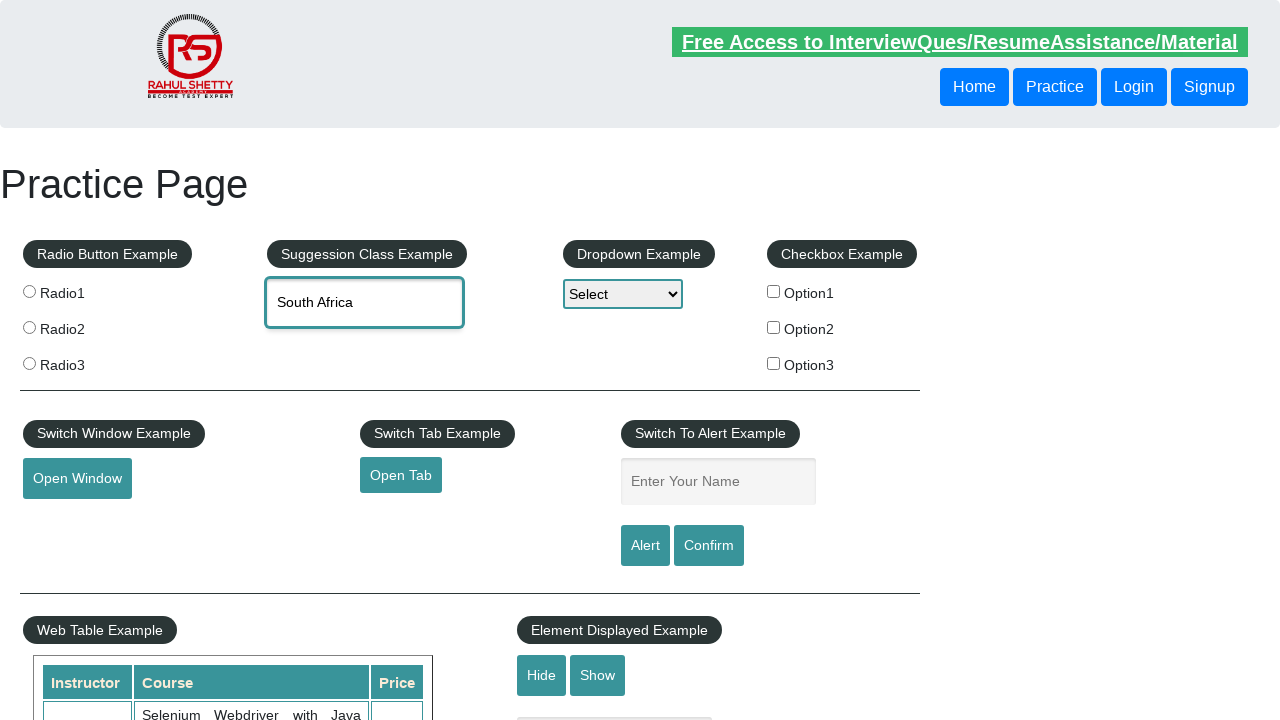

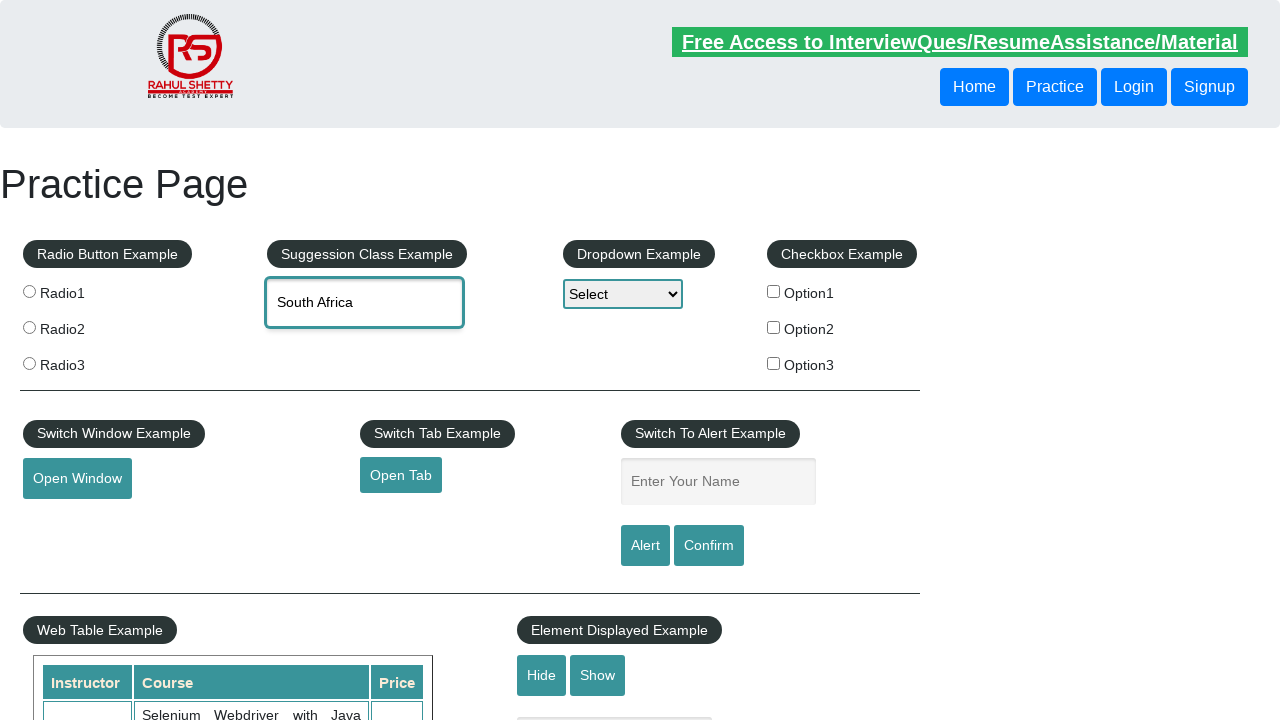